Tests that the OpenCart base URL loads correctly by navigating to the homepage and verifying the URL

Starting URL: https://naveenautomationlabs.com/opencart/

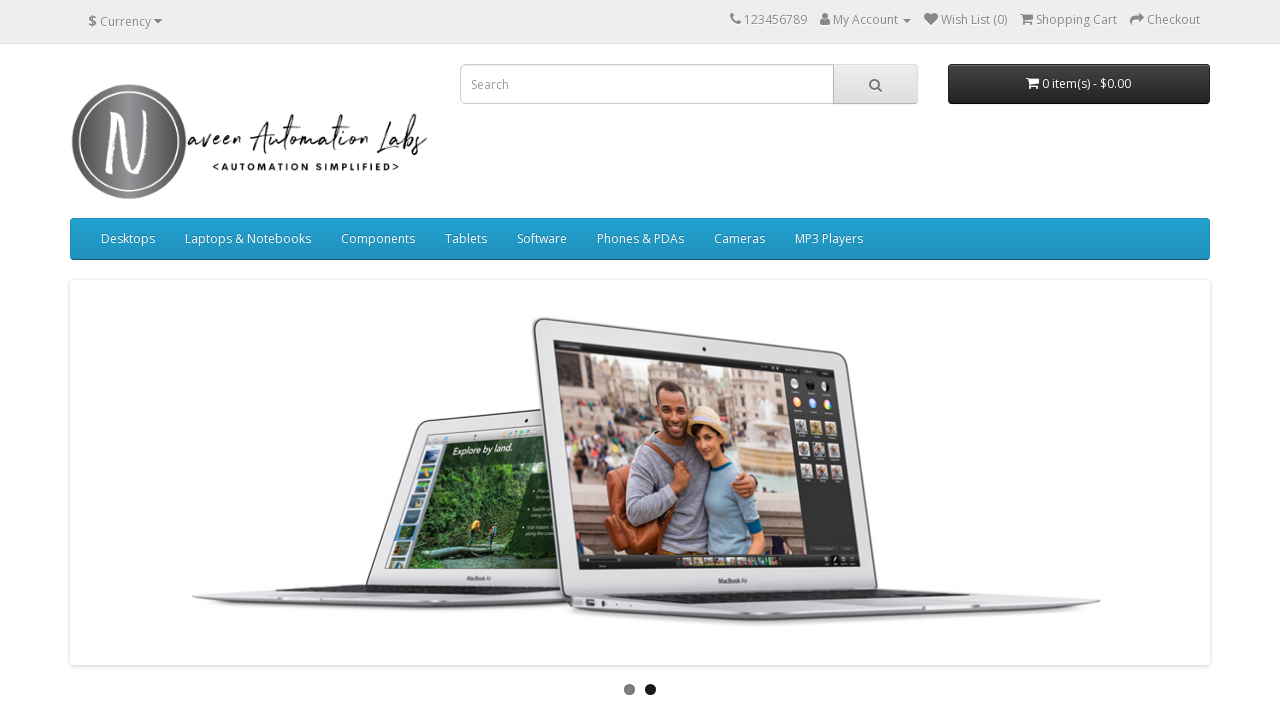

Verified page URL matches the OpenCart base URL
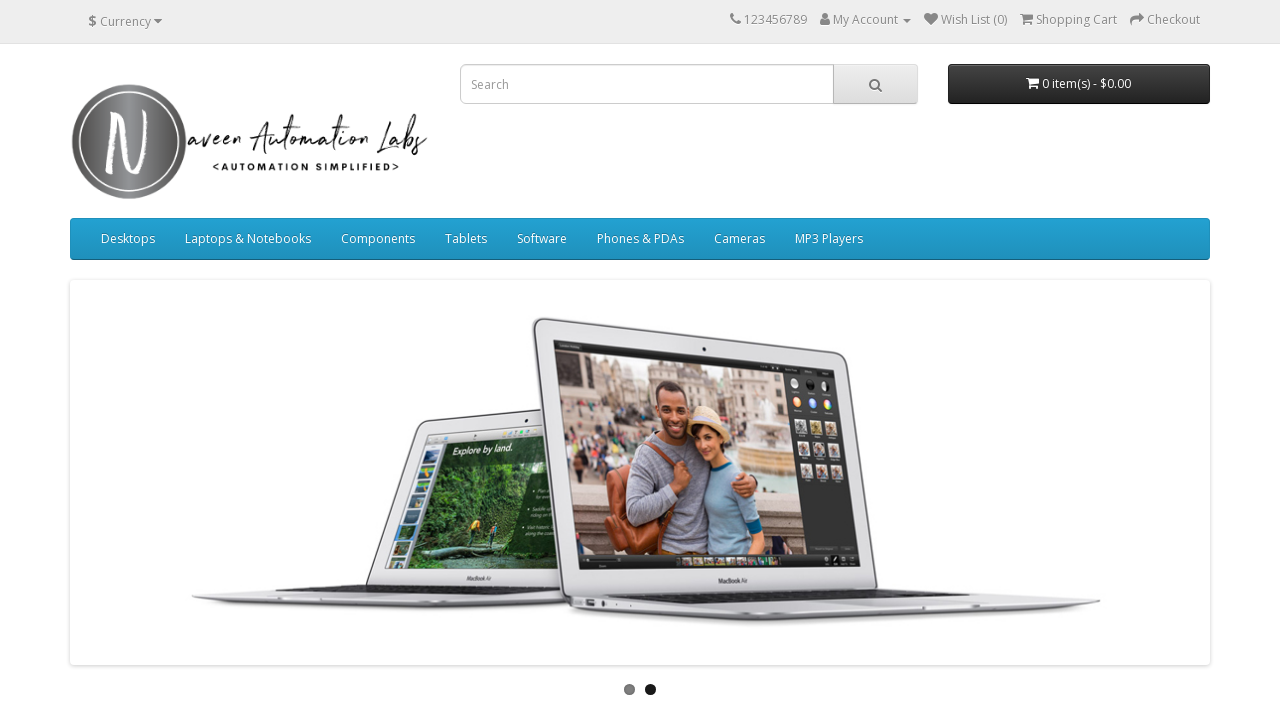

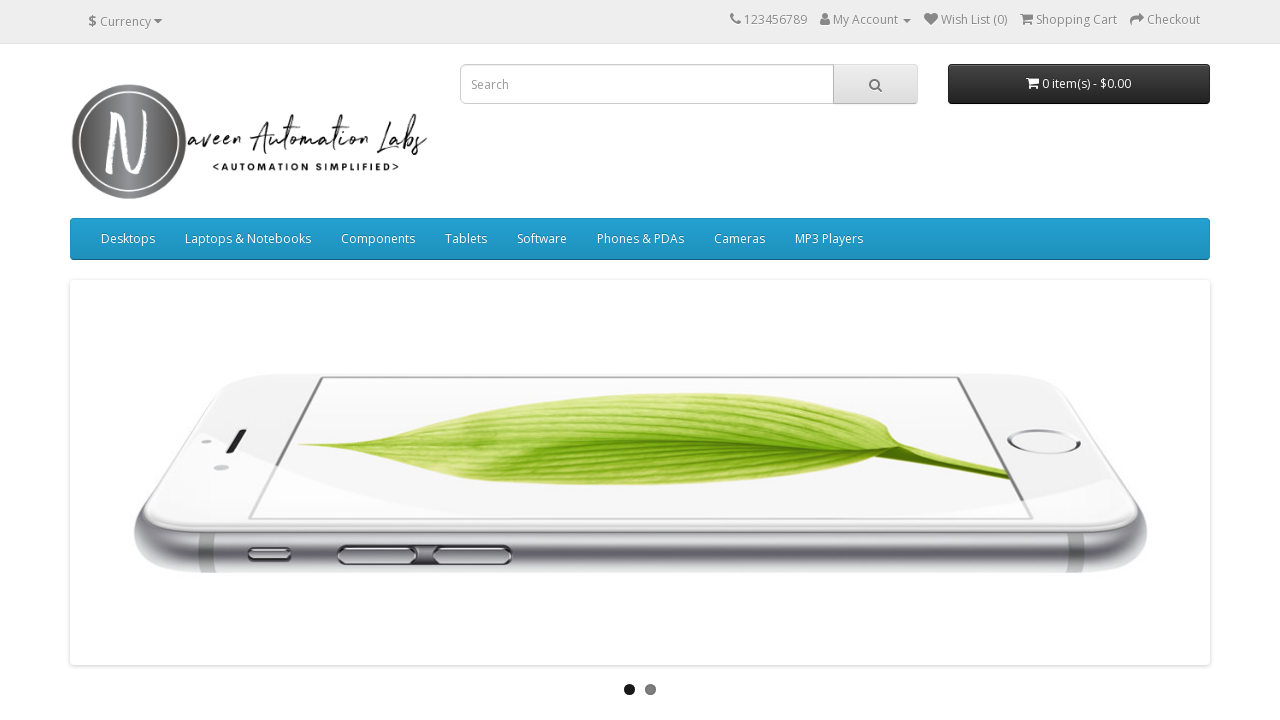